Tests keyboard actions by pressing various keys (BACKSPACE, ESCAPE, SHIFT) and verifying the result text updates accordingly on a key press demo page

Starting URL: https://the-internet.herokuapp.com/key_presses

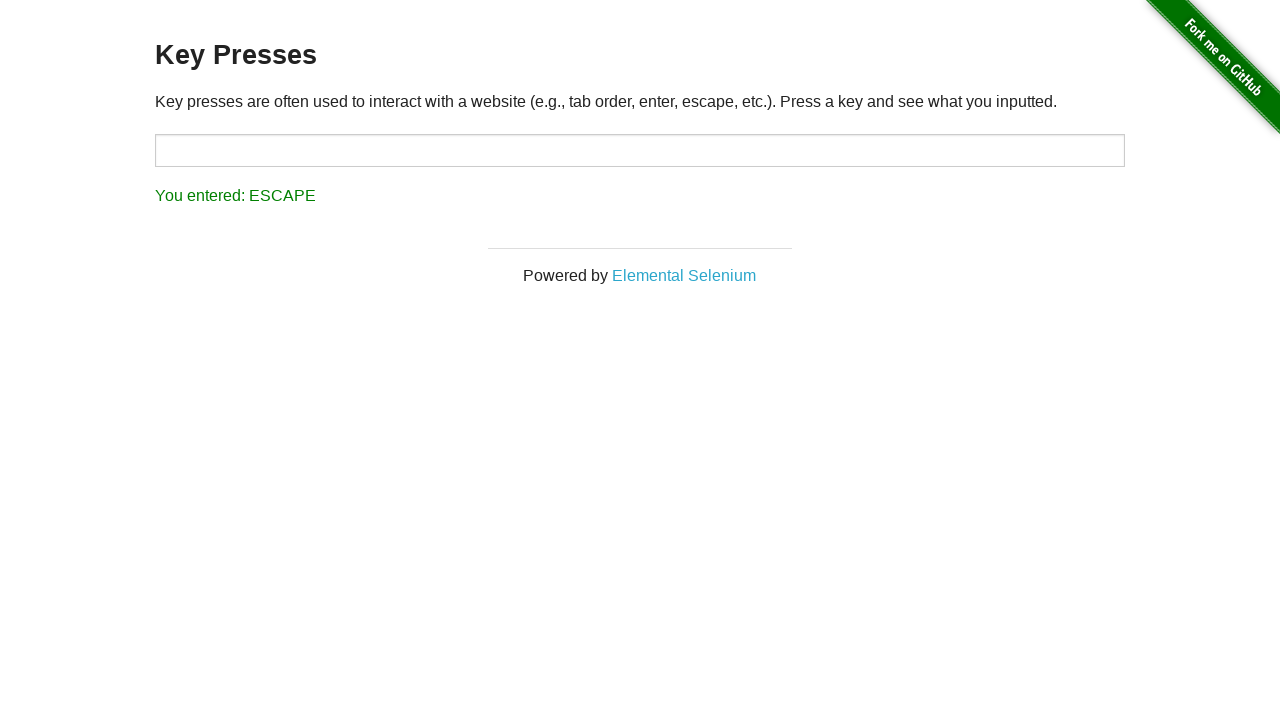

Pressed BACKSPACE key
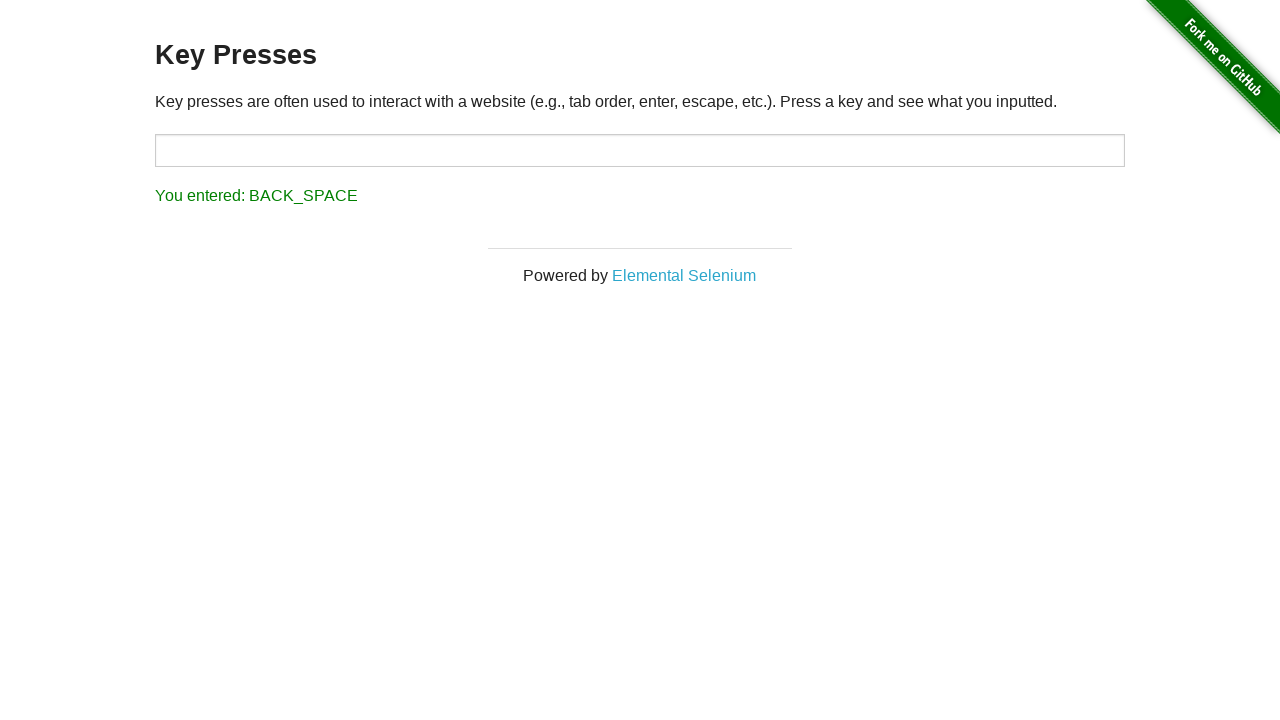

Result element loaded after BACKSPACE
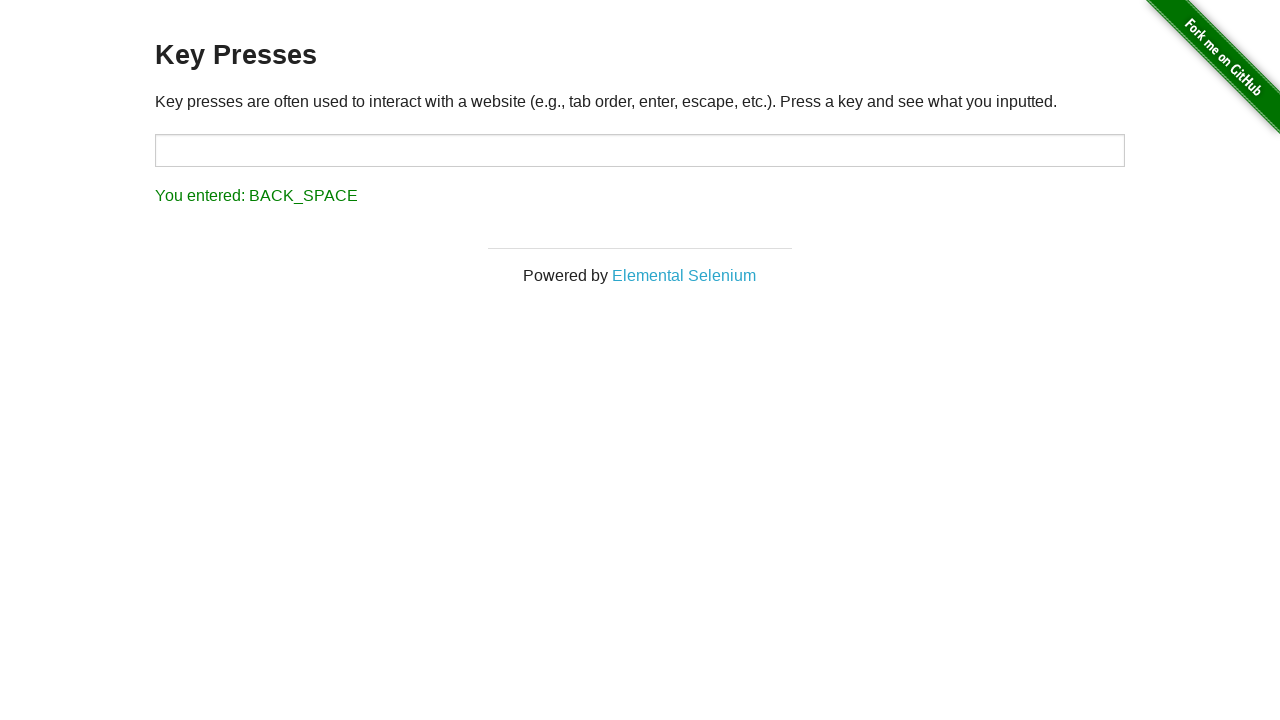

Pressed ESCAPE key
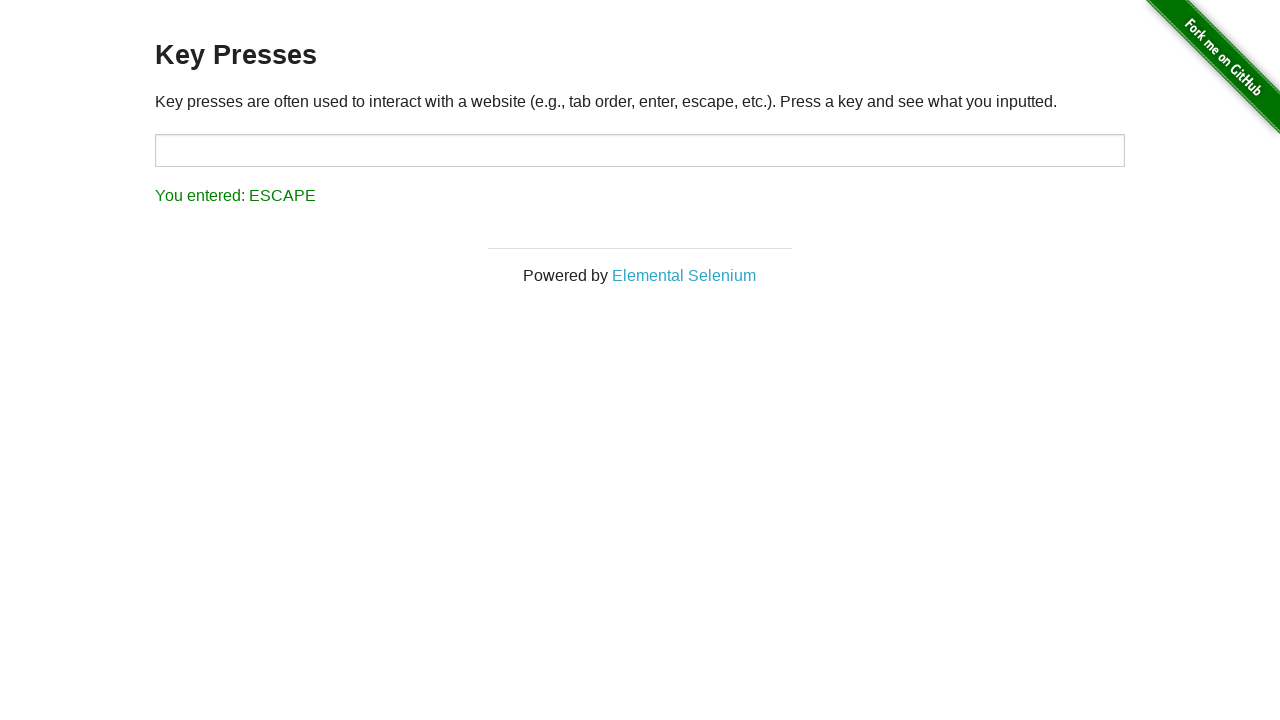

Result element updated after ESCAPE
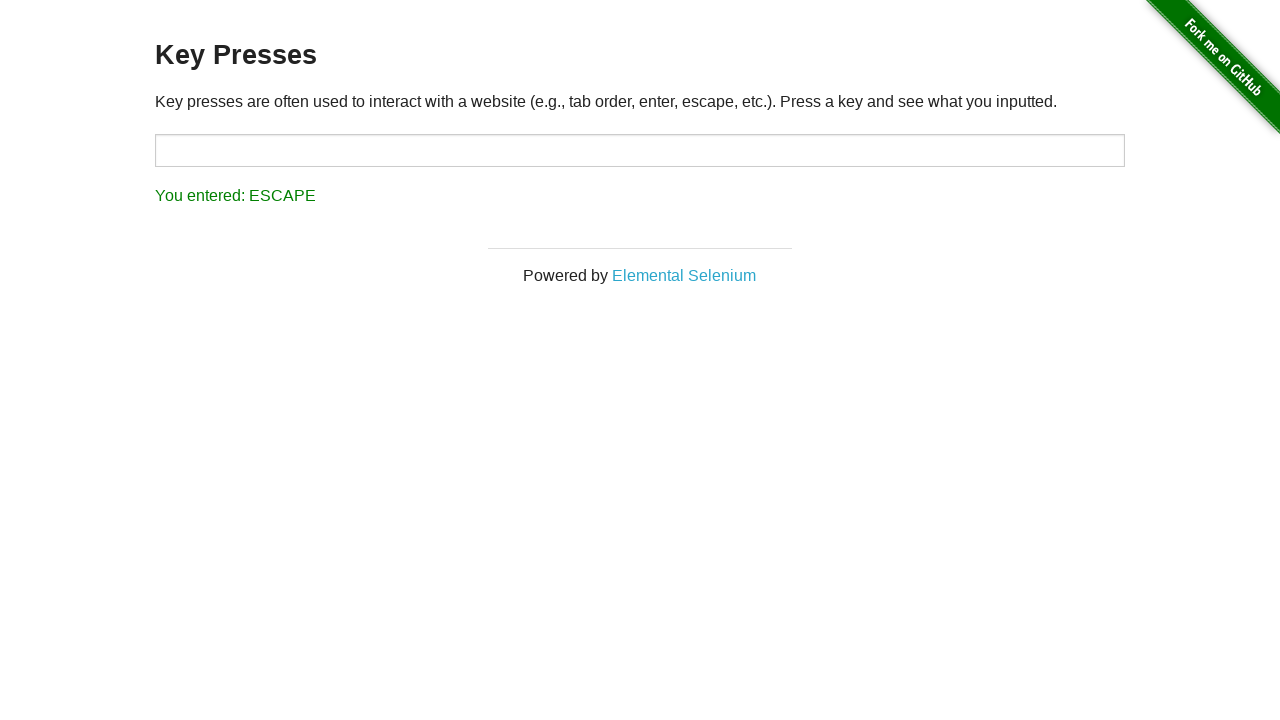

Pressed SHIFT key
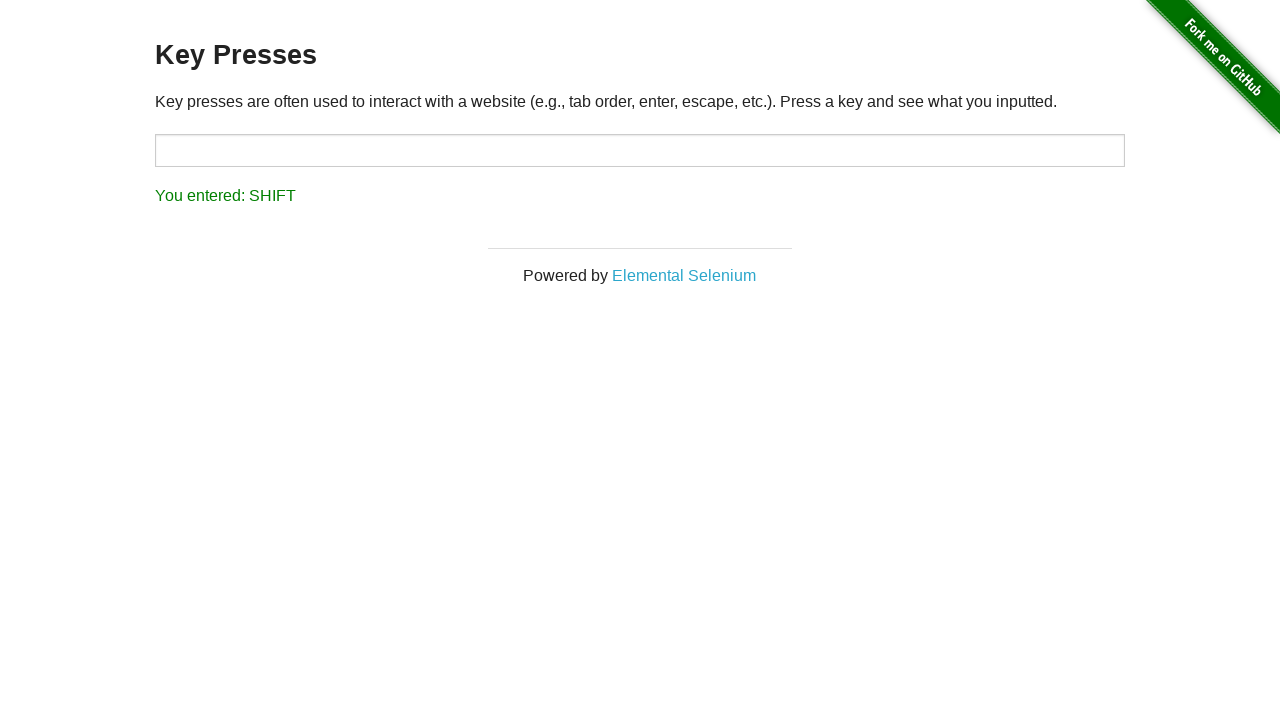

Result element updated after SHIFT
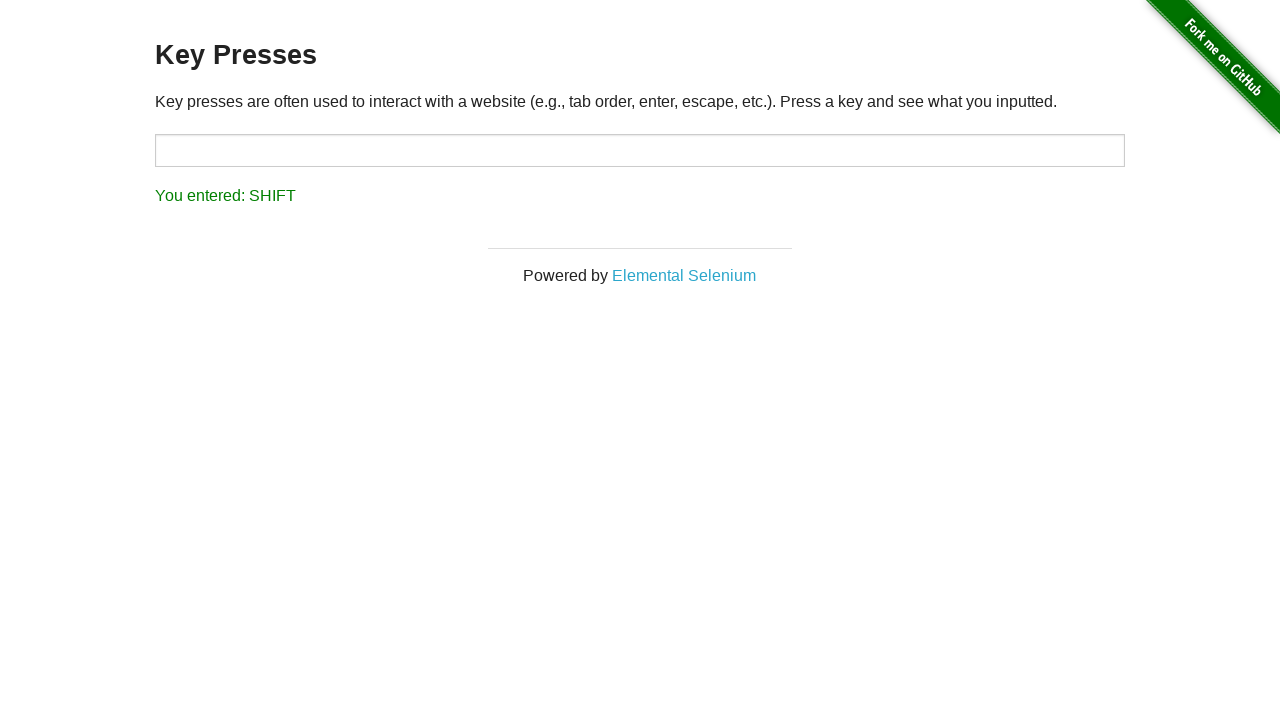

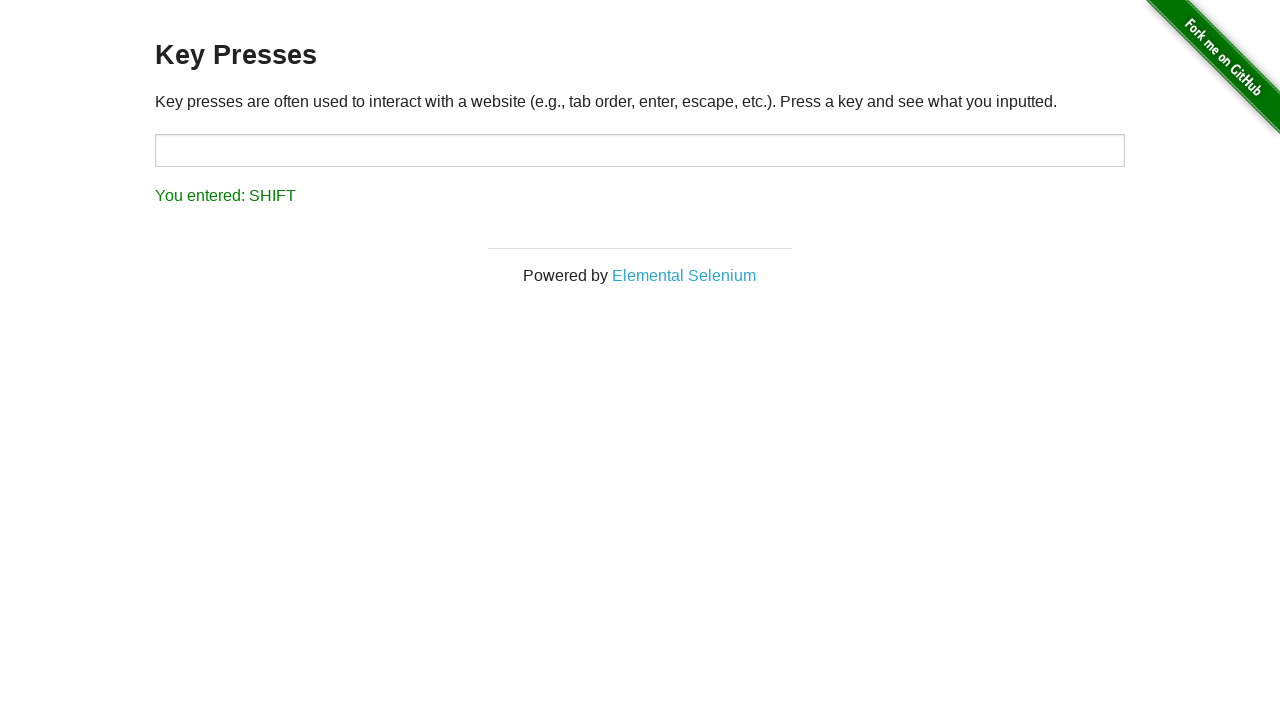